Tests registration form by filling required fields (first name, last name, email) and verifying successful registration message

Starting URL: http://suninjuly.github.io/registration1.html

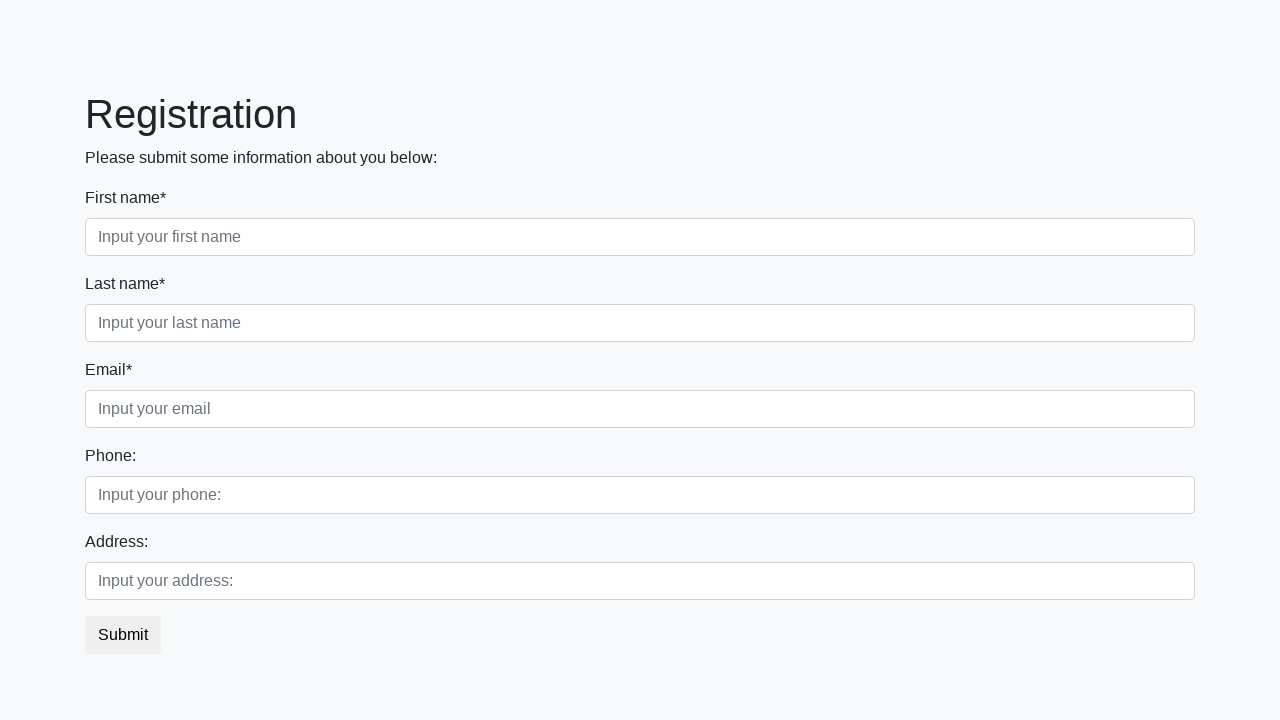

Filled first name field with 'Valentin' on [required].first
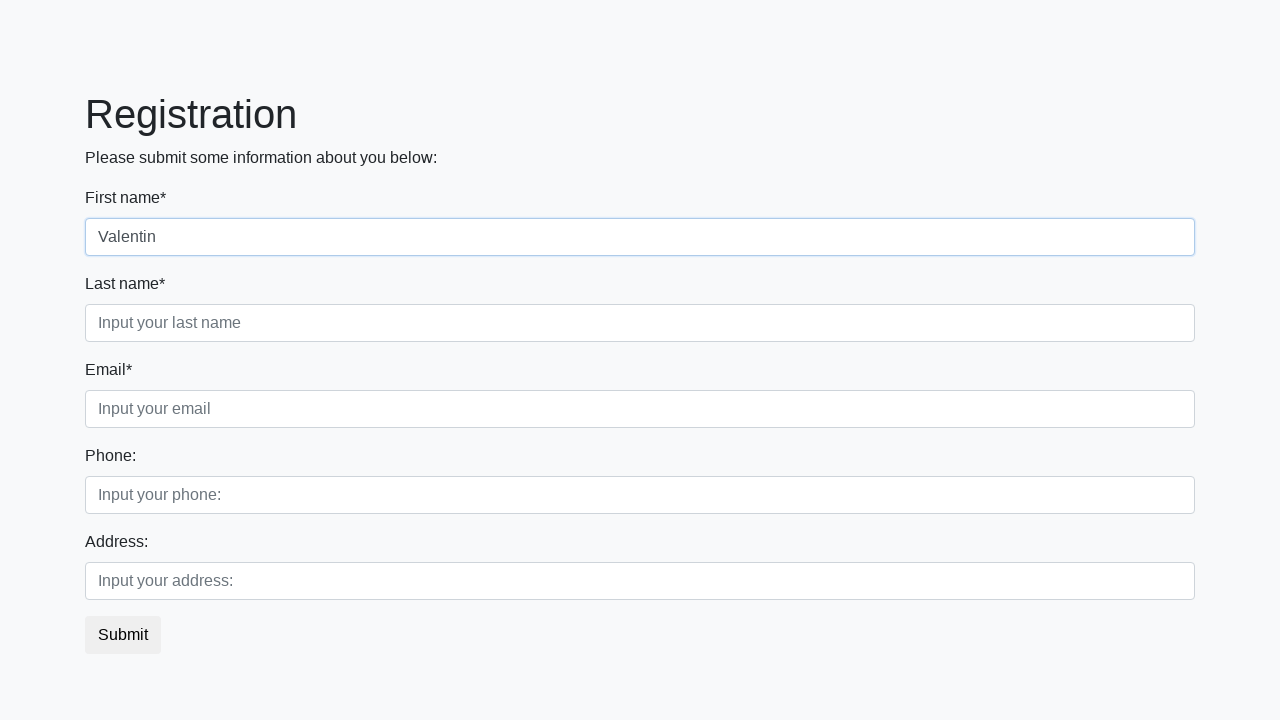

Filled last name field with 'Trifonov' on [required].second
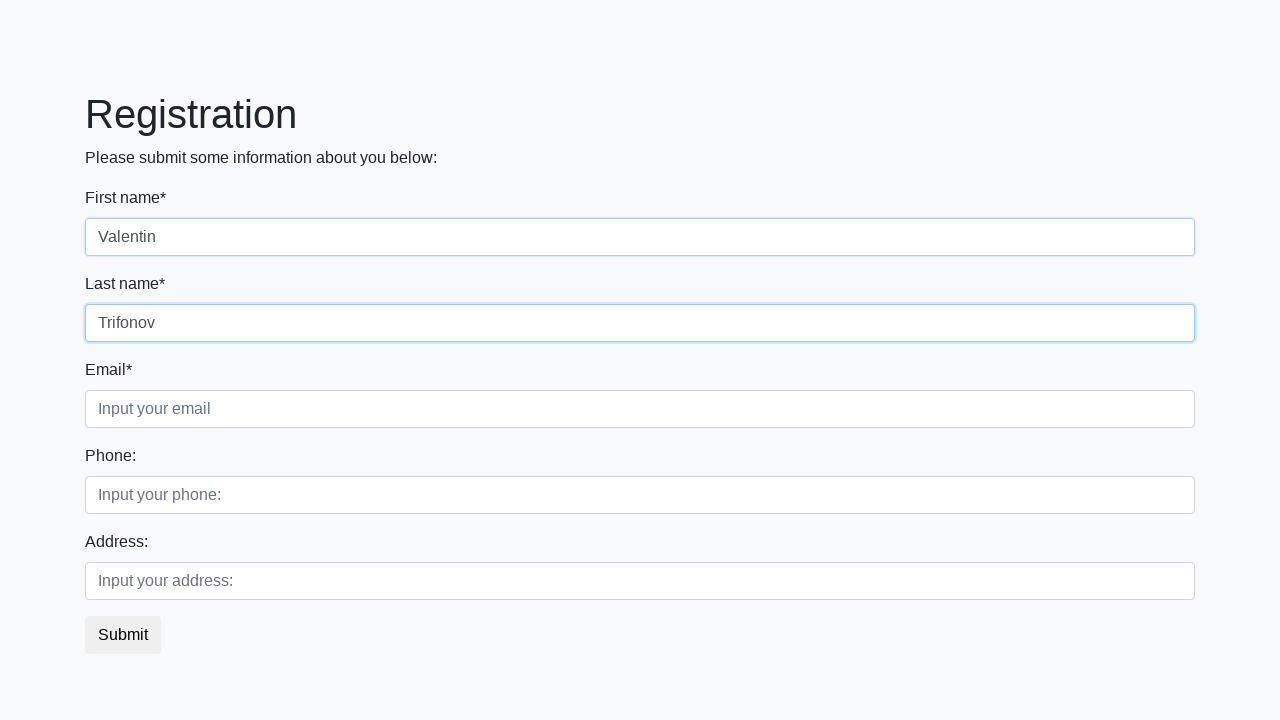

Filled email field with 'ivan_pupkin@mail.com' on [required].third
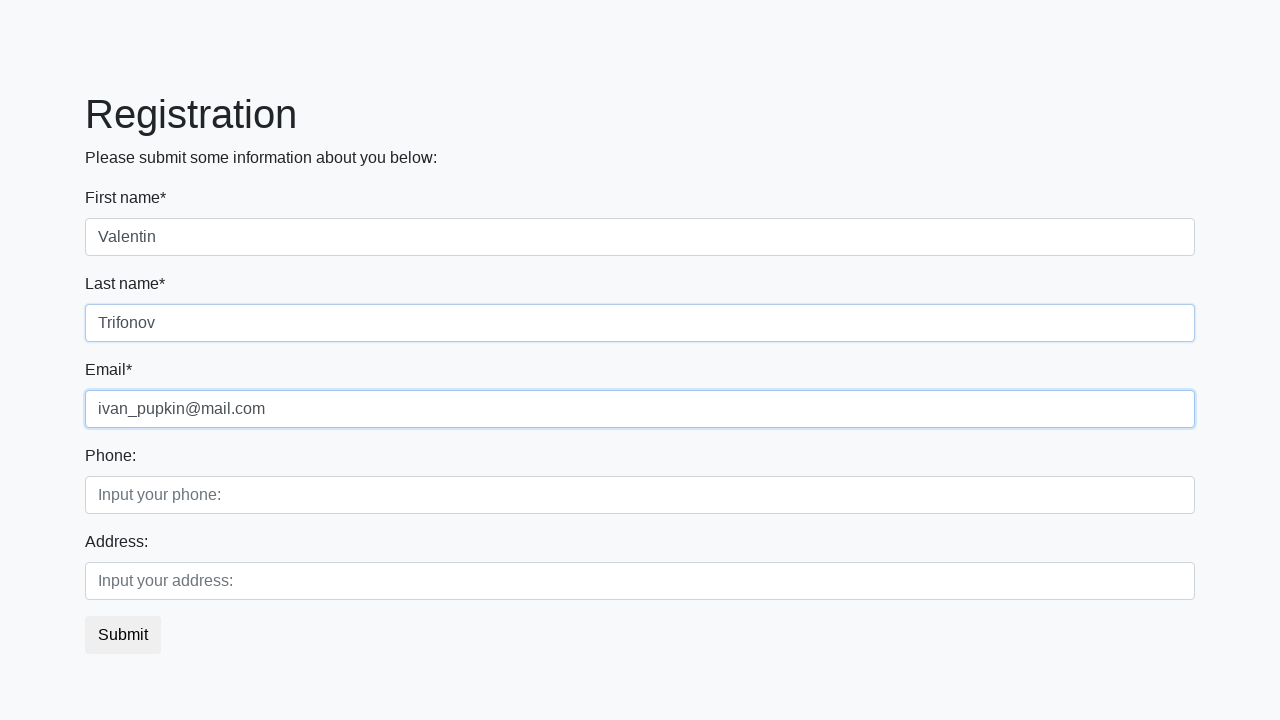

Clicked submit button to register at (123, 635) on button.btn
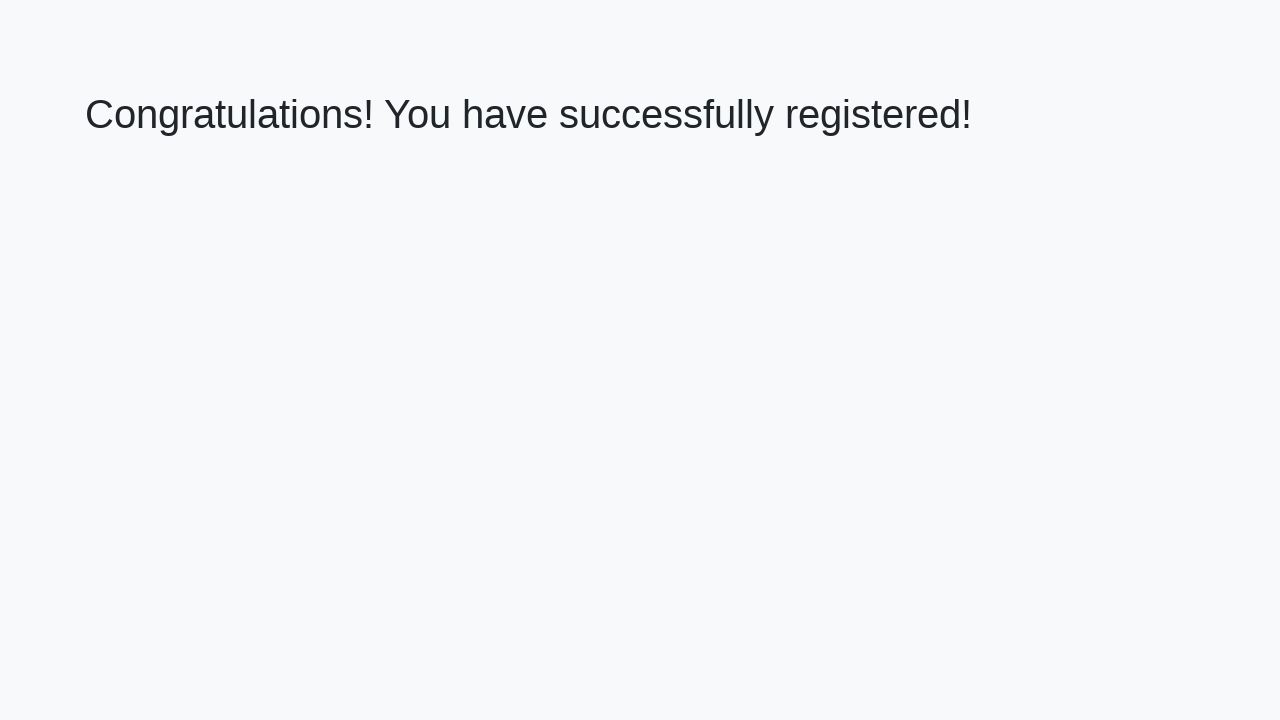

Success message header appeared
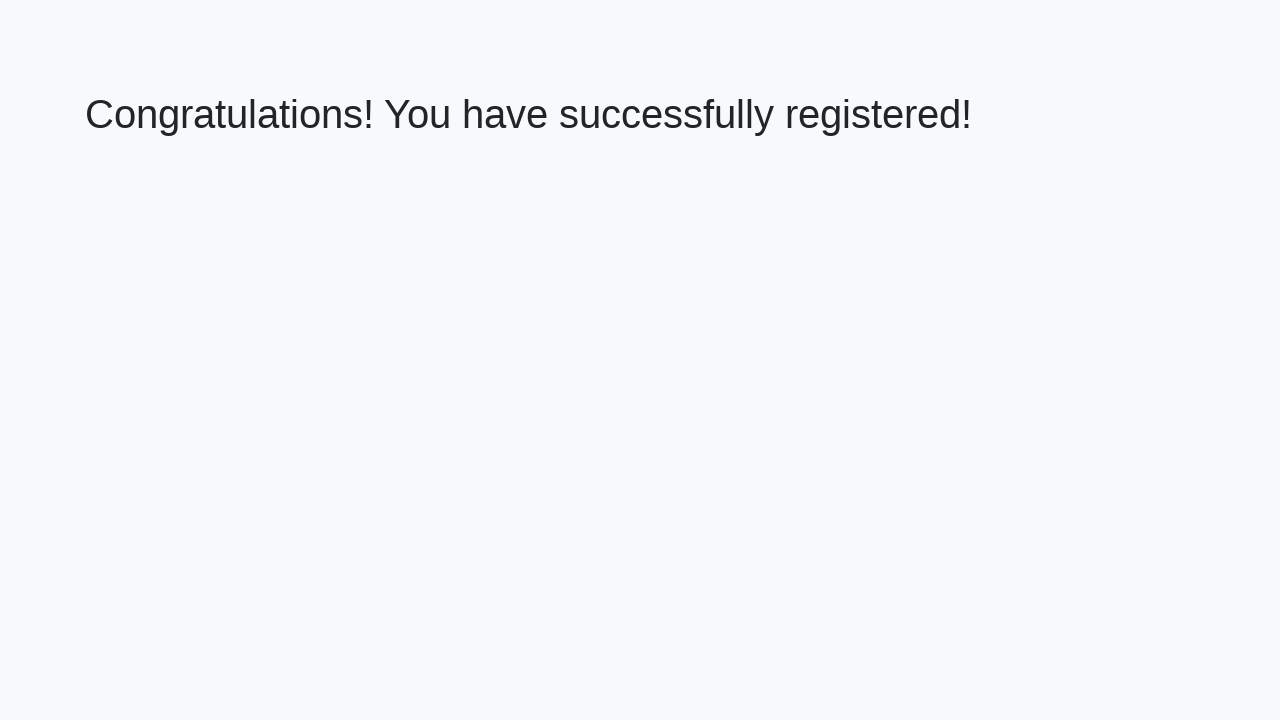

Retrieved success message text: 'Congratulations! You have successfully registered!'
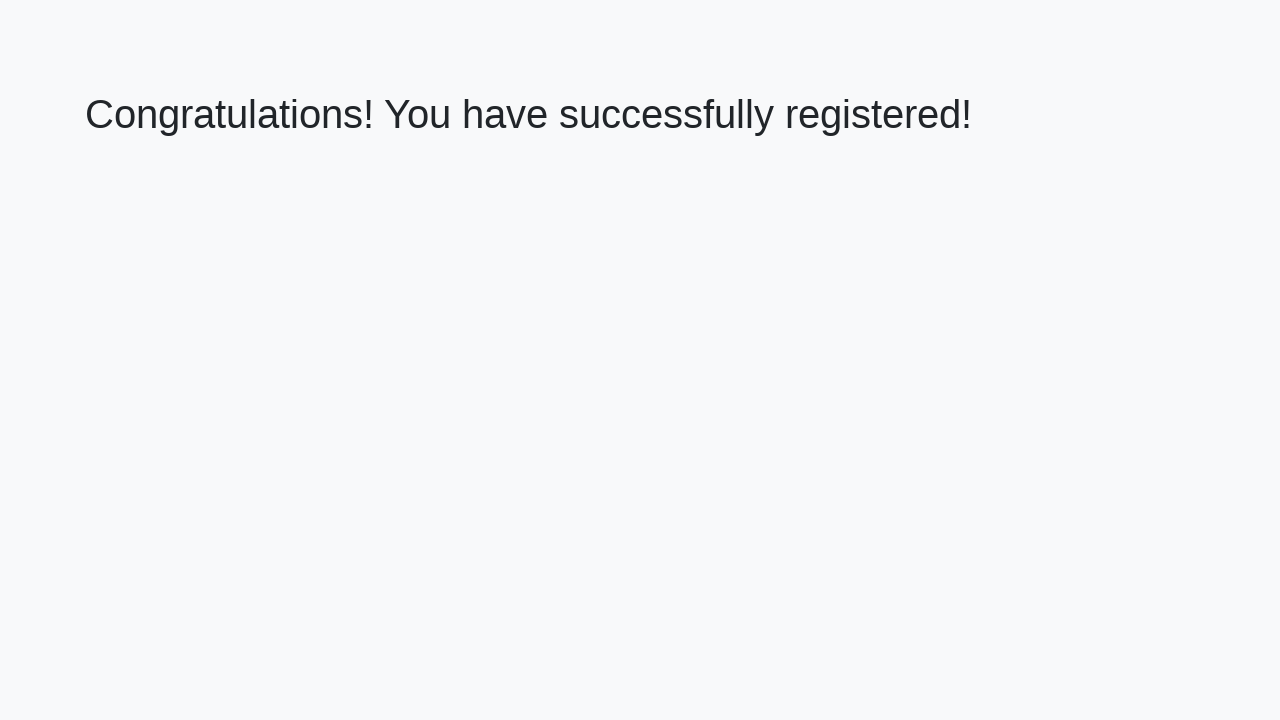

Verified success message matches expected text
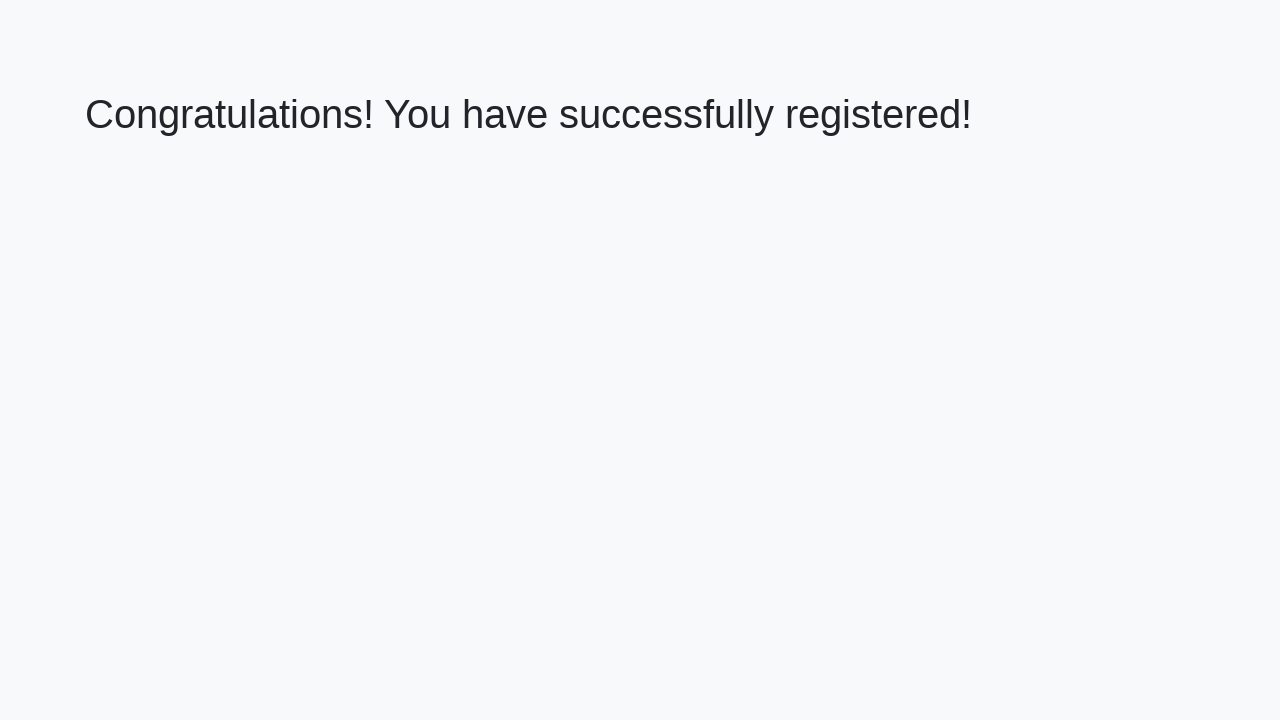

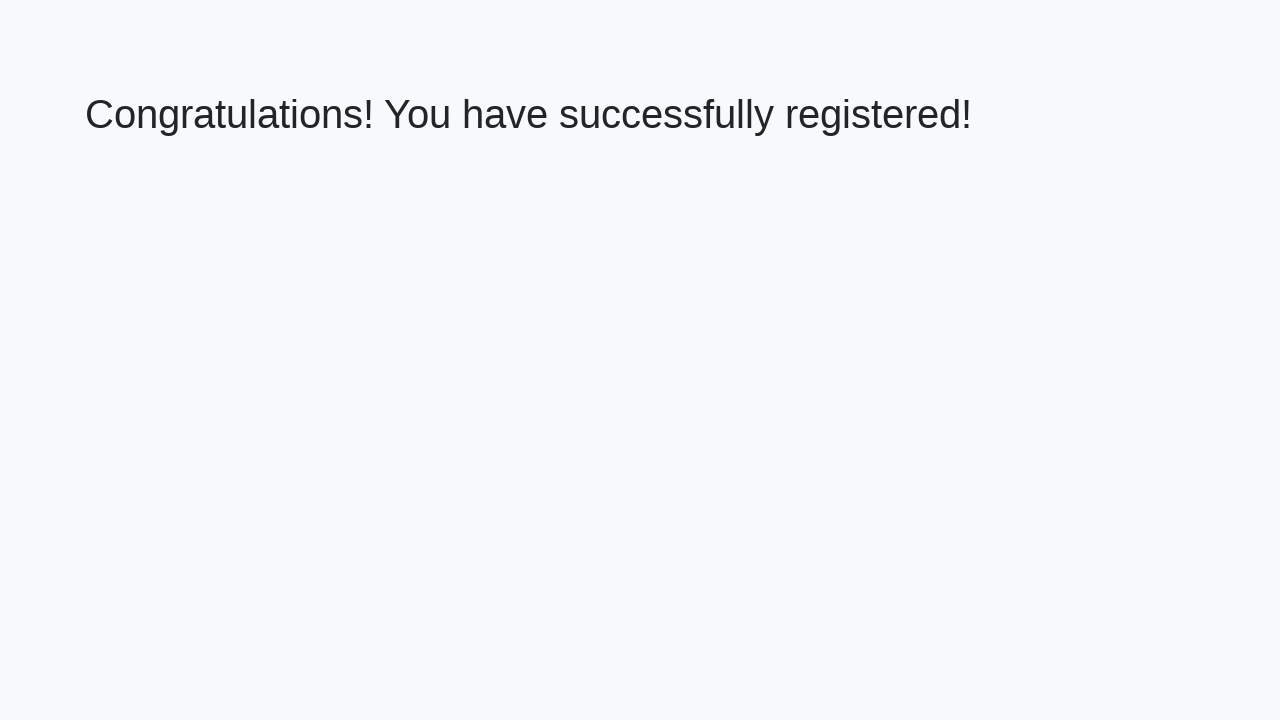